Tests the Add/Remove Elements functionality on Herokuapp by clicking a link to navigate to the add/remove elements page, clicking the Add Element button, and verifying the new element appears

Starting URL: https://the-internet.herokuapp.com/

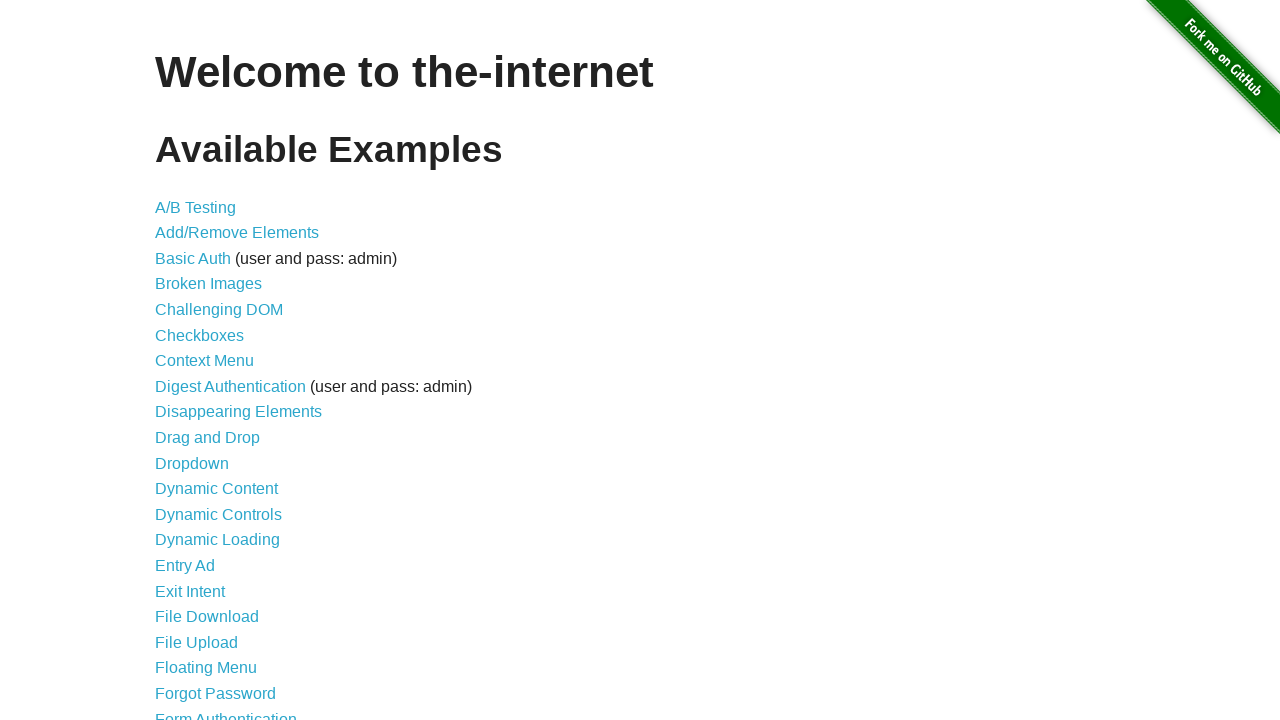

Clicked on the Add/Remove Elements link at (237, 233) on a[href='/add_remove_elements/']
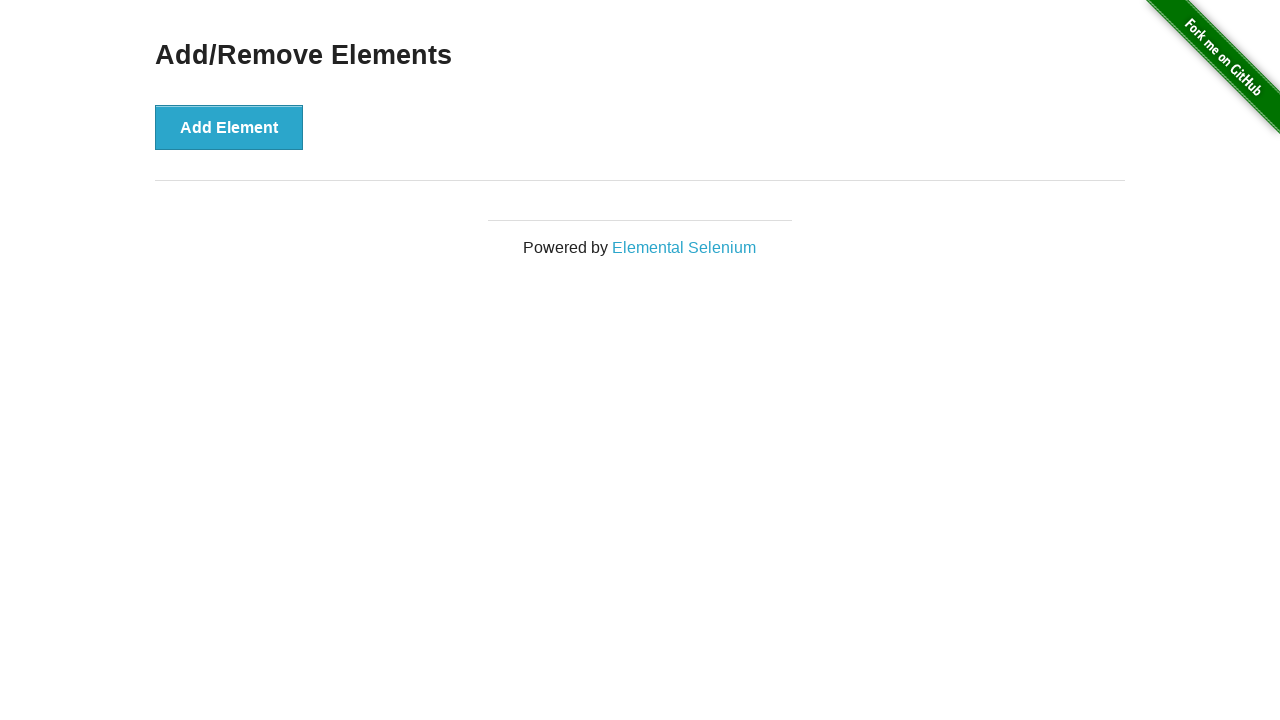

Clicked the Add Element button at (229, 127) on button[onclick='addElement()']
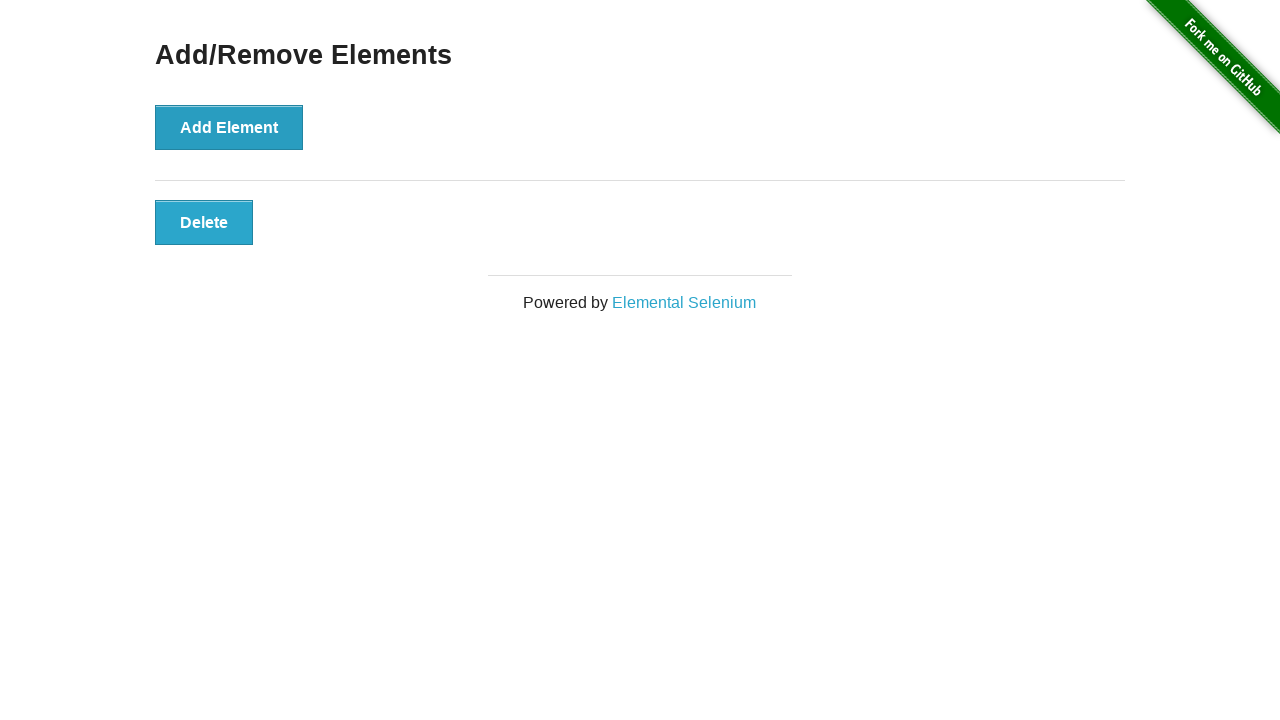

Verified the new element appeared on the page
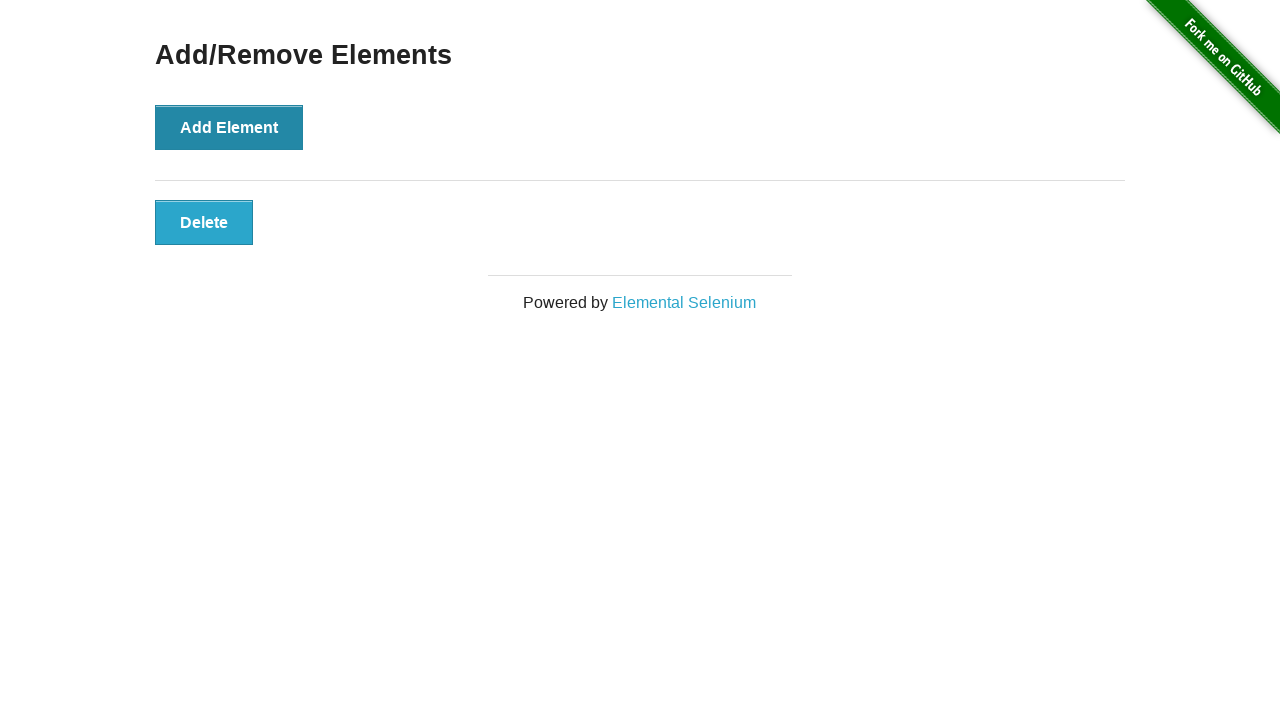

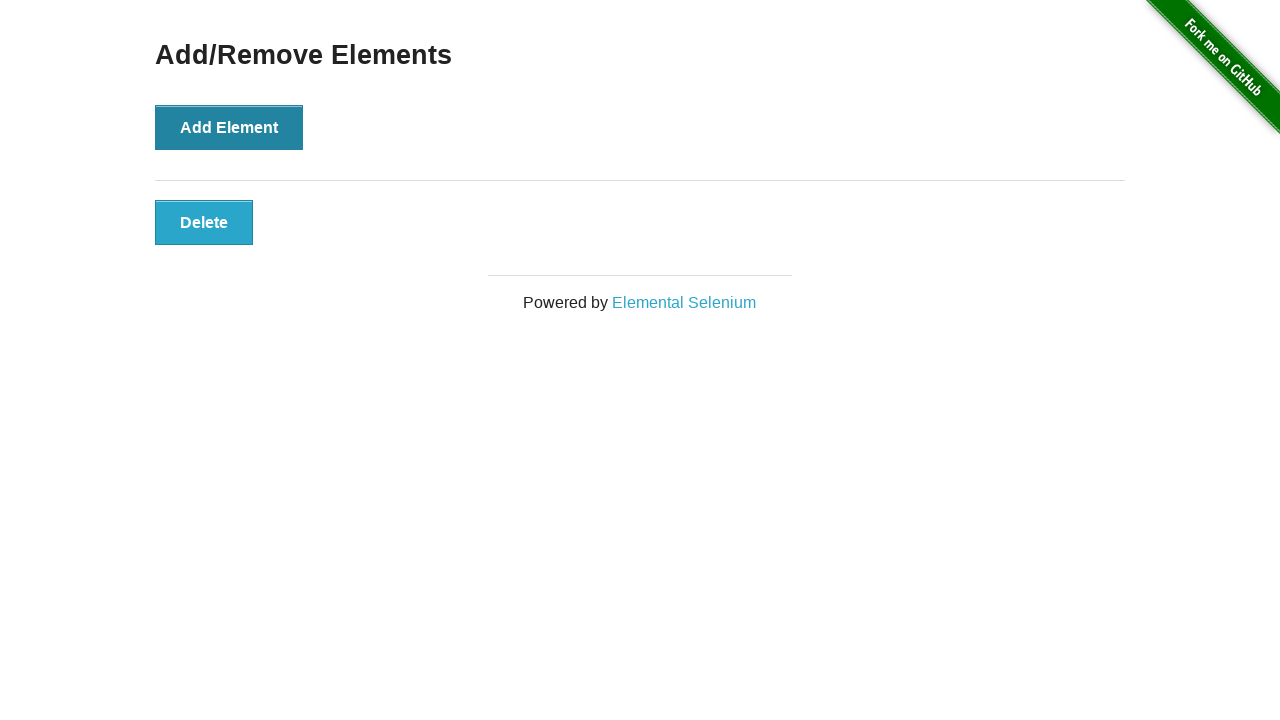